Tests web table interaction by scrolling to view the table, searching for a specific name entry, and clicking the edit button for that row if found.

Starting URL: https://demoqa.com/webtables

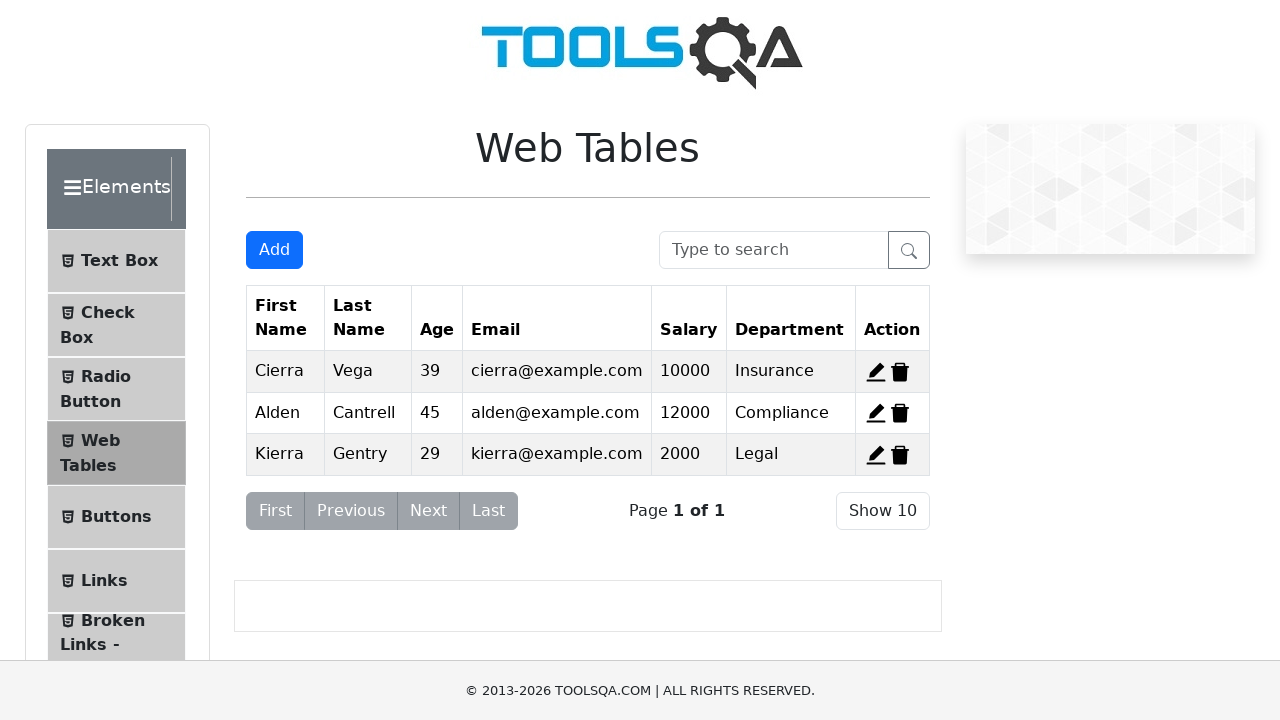

Scrolled down the page by 200px to view the web table
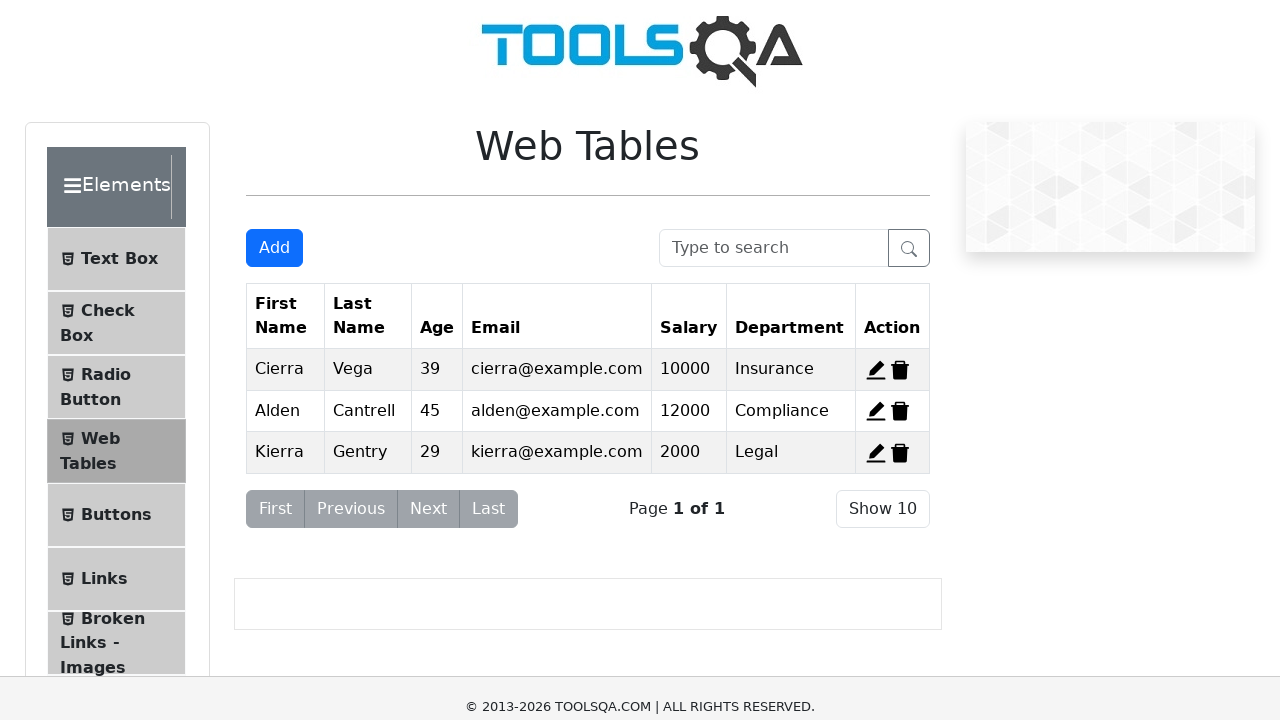

Waited 1500ms for the page to settle
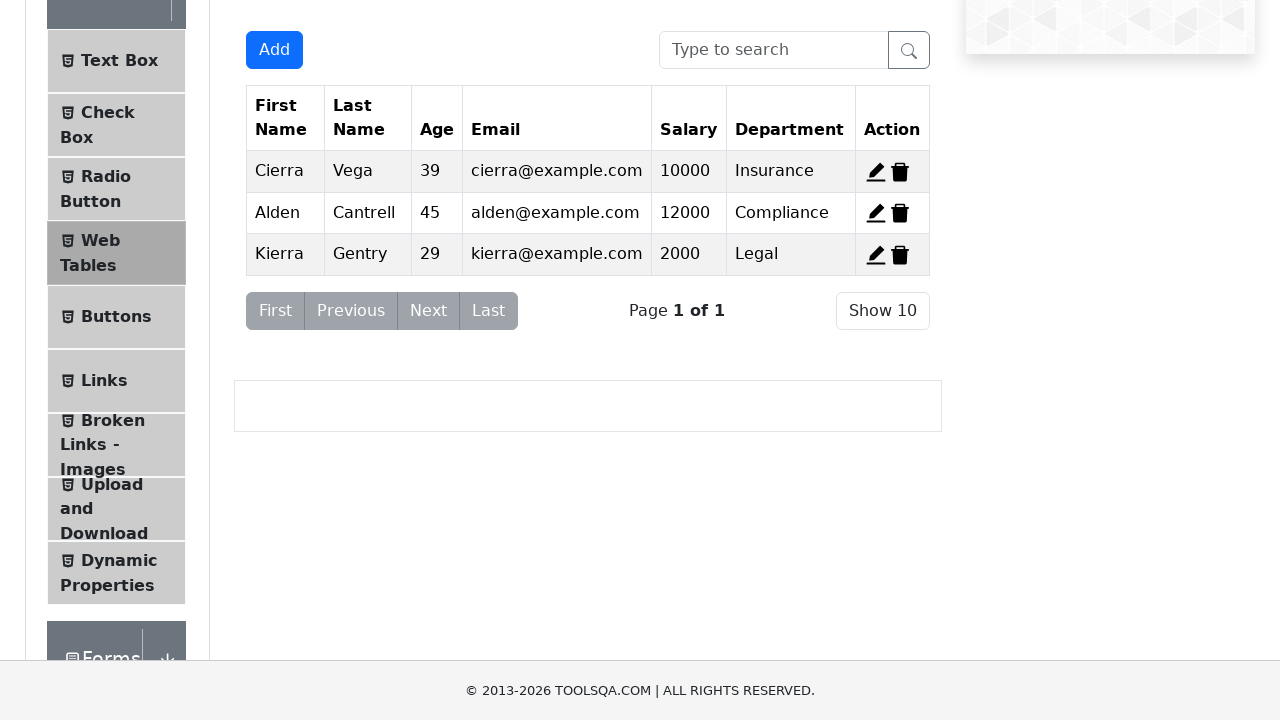

Found row with name 'Cierra' in the web table
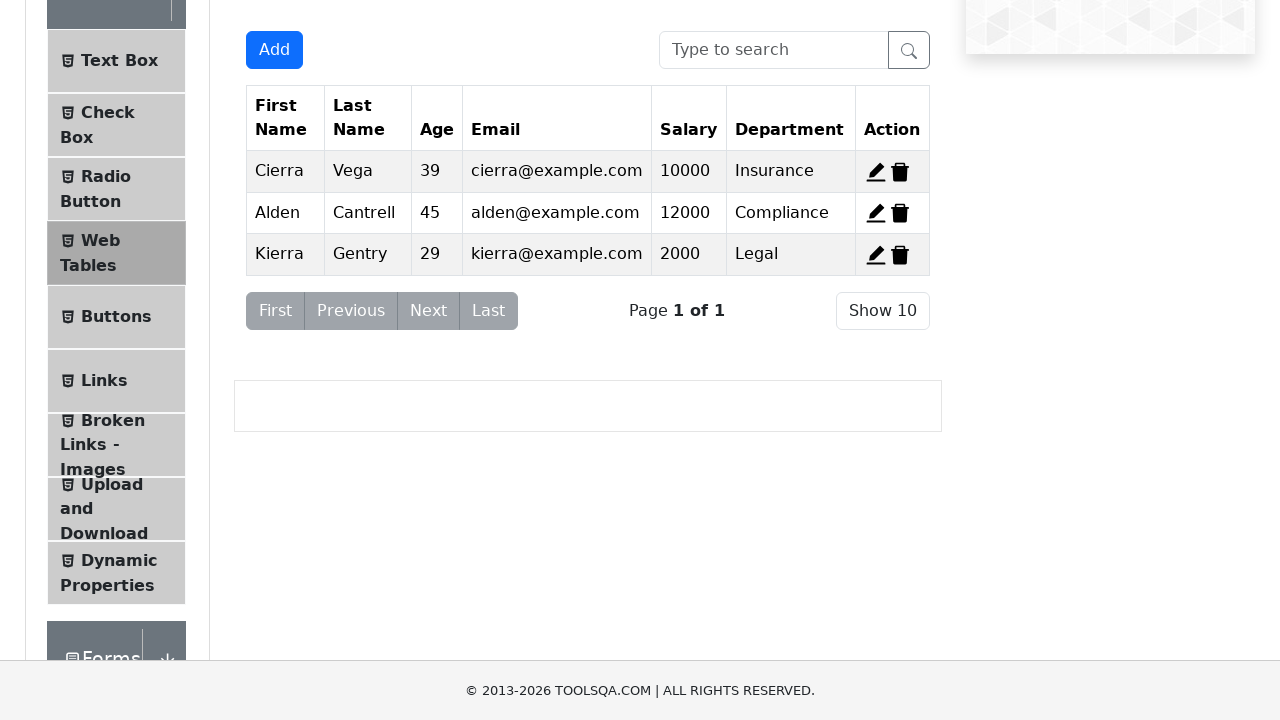

Failed to find or click the edit button for the specified name on //*[text()='Cierra']/following-sibling::div[last()]//span[@title='Edit']
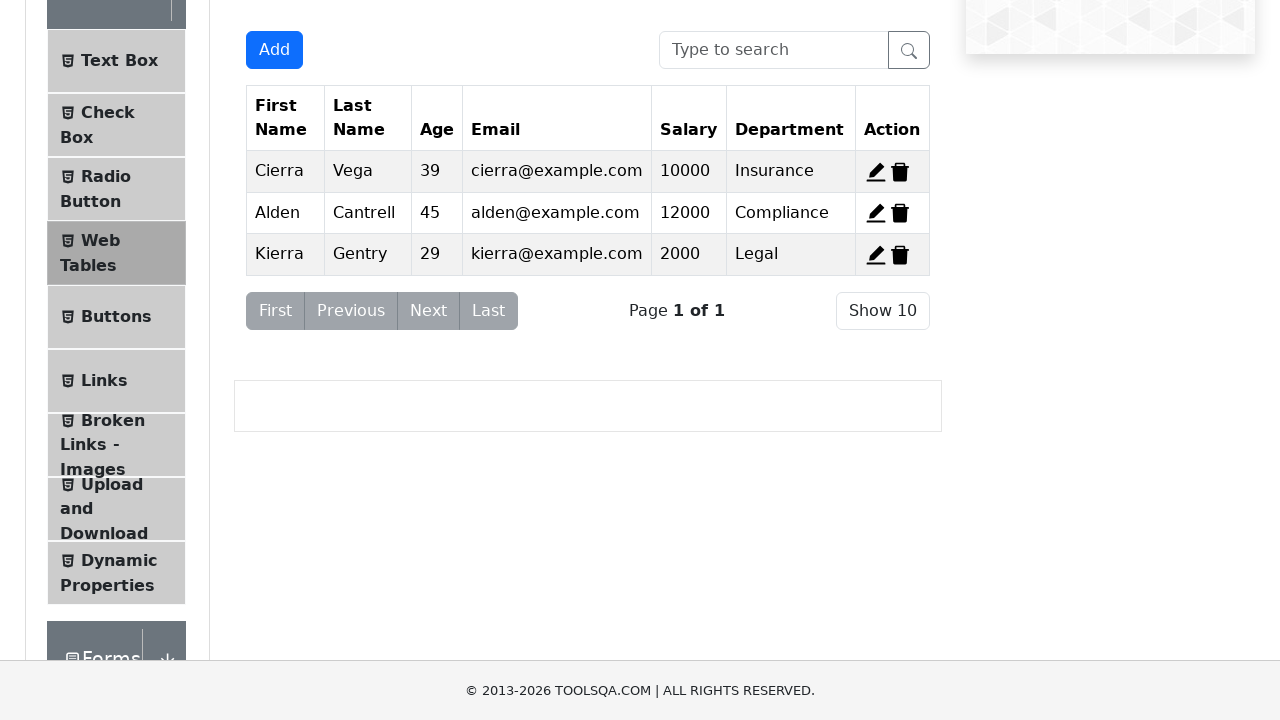

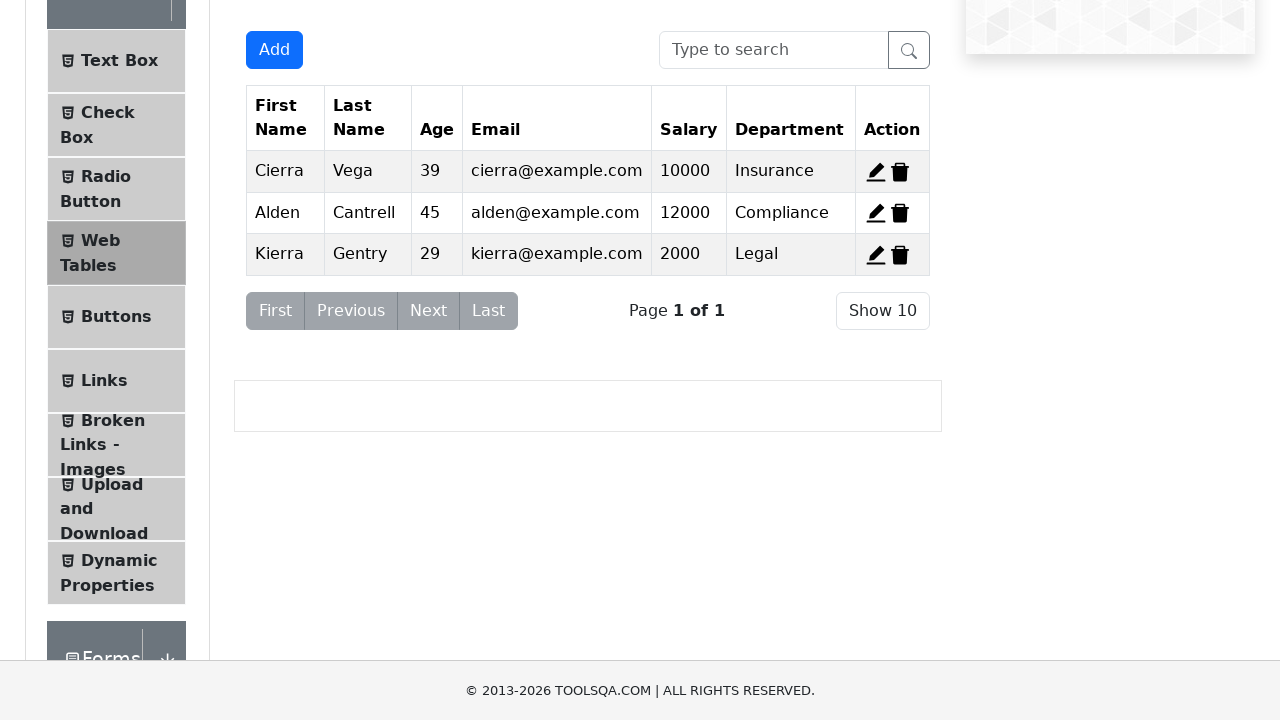